Tests handling of nested iframes by clicking a link to navigate to nested frame section, then switching through multiple frame levels to enter text.

Starting URL: https://demo.automationtesting.in/Frames.html

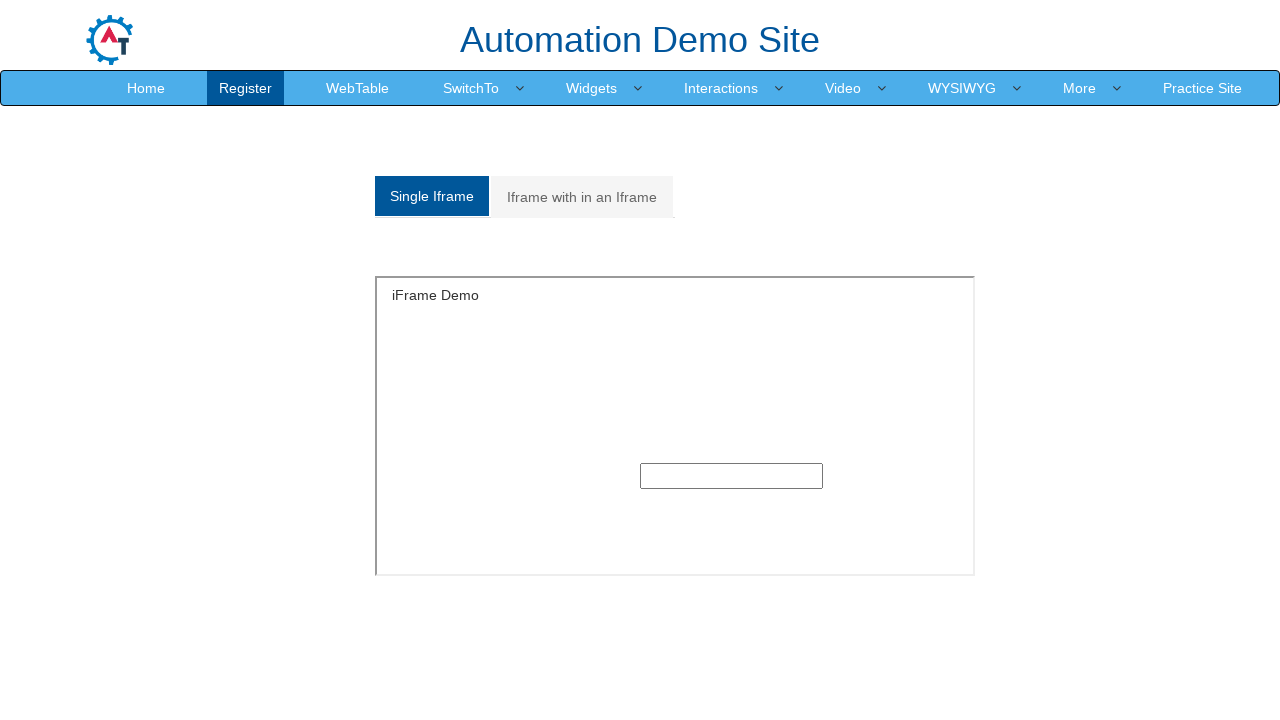

Clicked on 'Iframe with in an Iframe' tab to navigate to nested frame section at (582, 197) on text=Iframe with in an Iframe
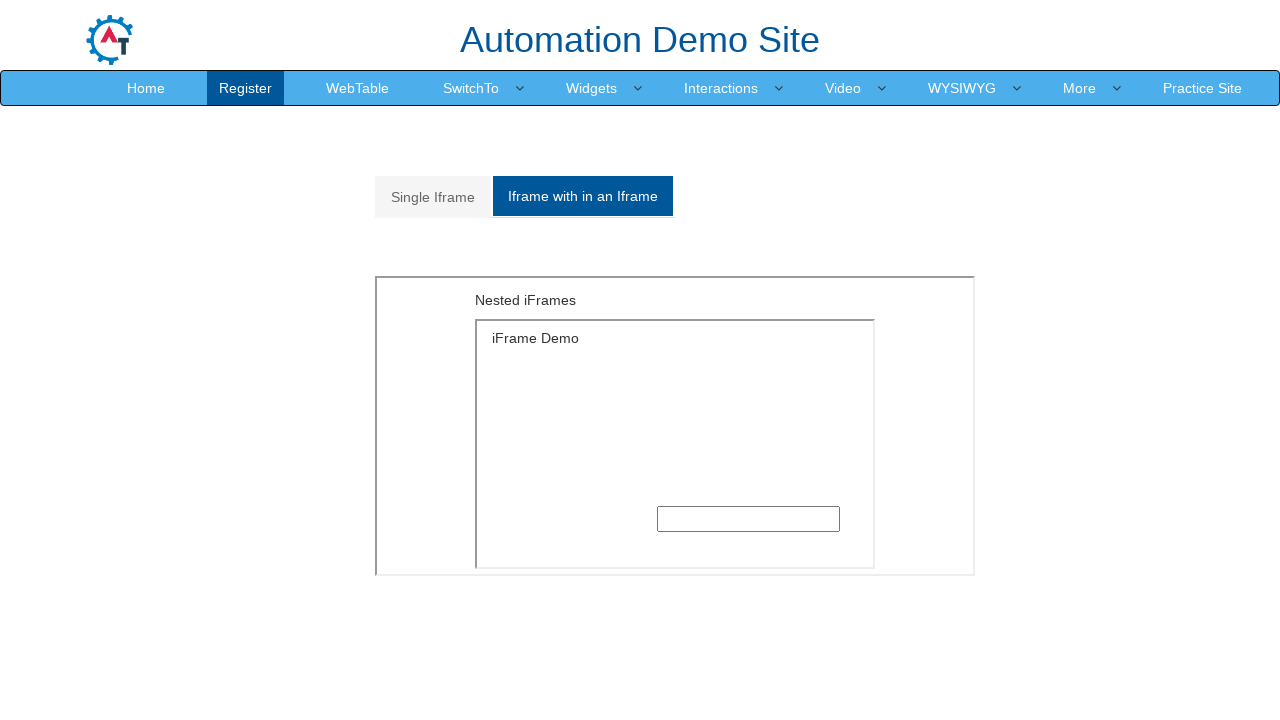

Located outer iframe with src='MultipleFrames.html'
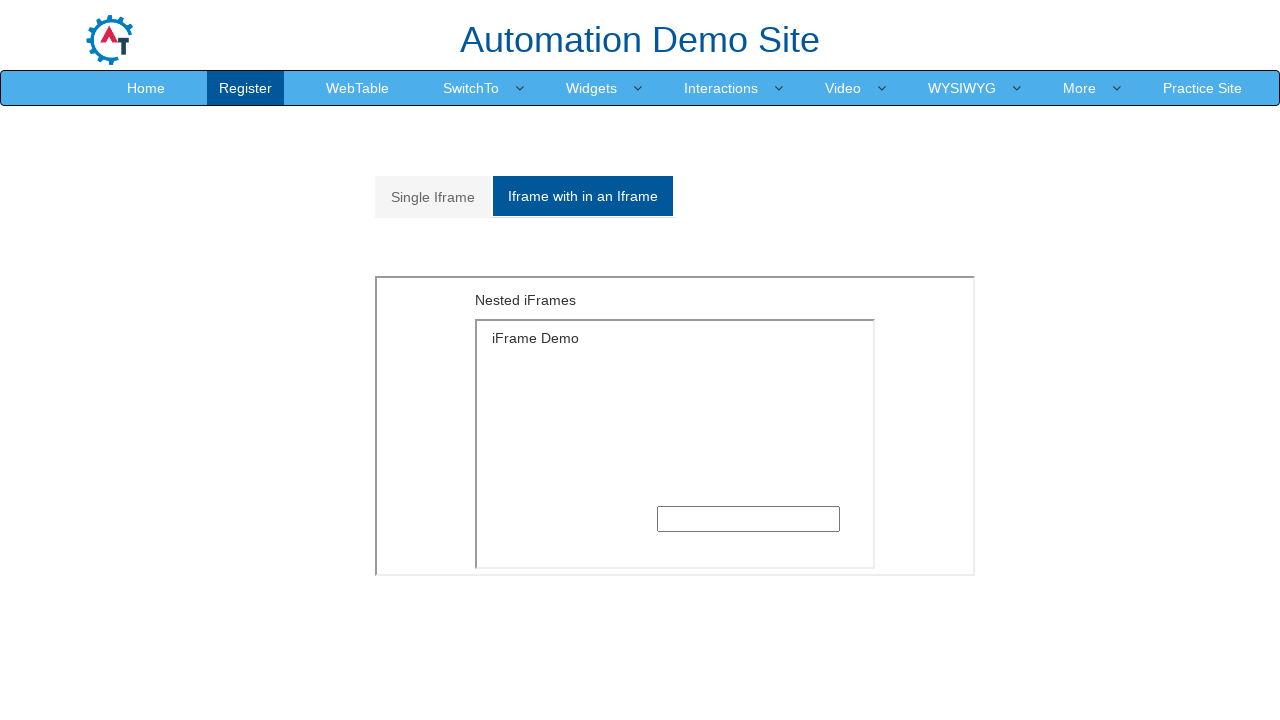

Located inner iframe nested within outer frame
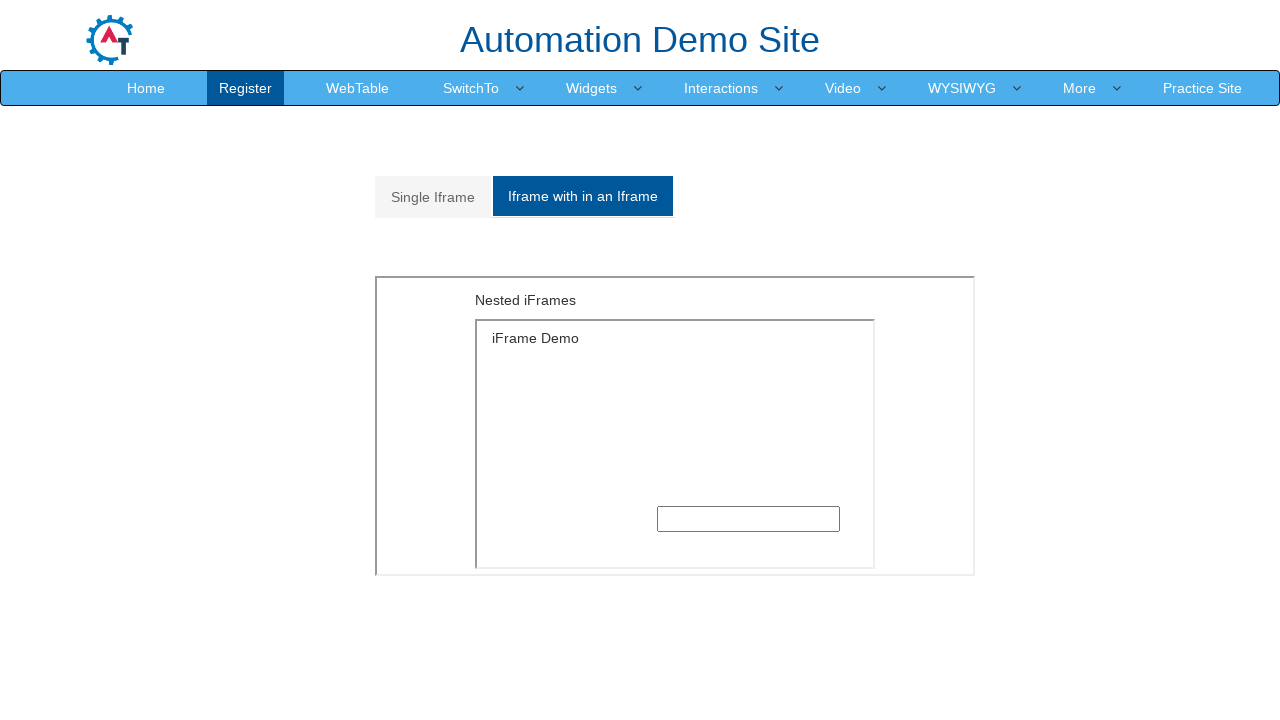

Filled text input field in nested frame with 'Testing Nested Frame' on iframe[src='MultipleFrames.html'] >> internal:control=enter-frame >> iframe >> i
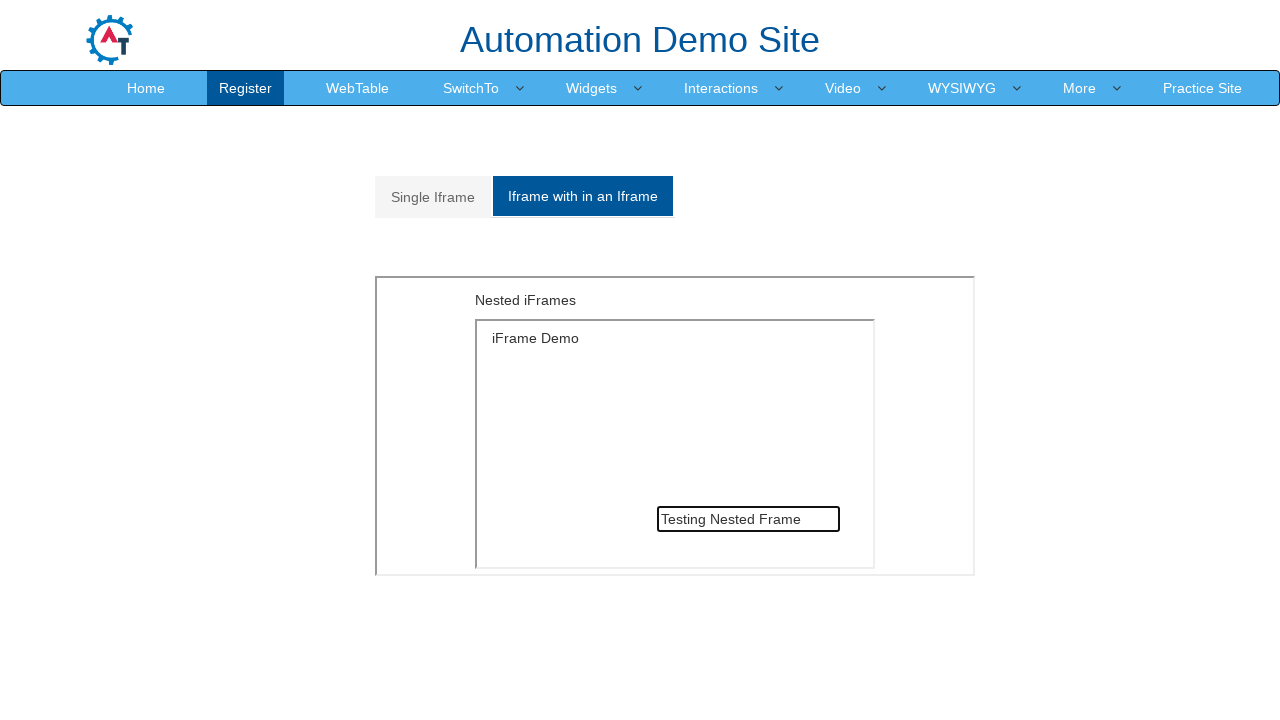

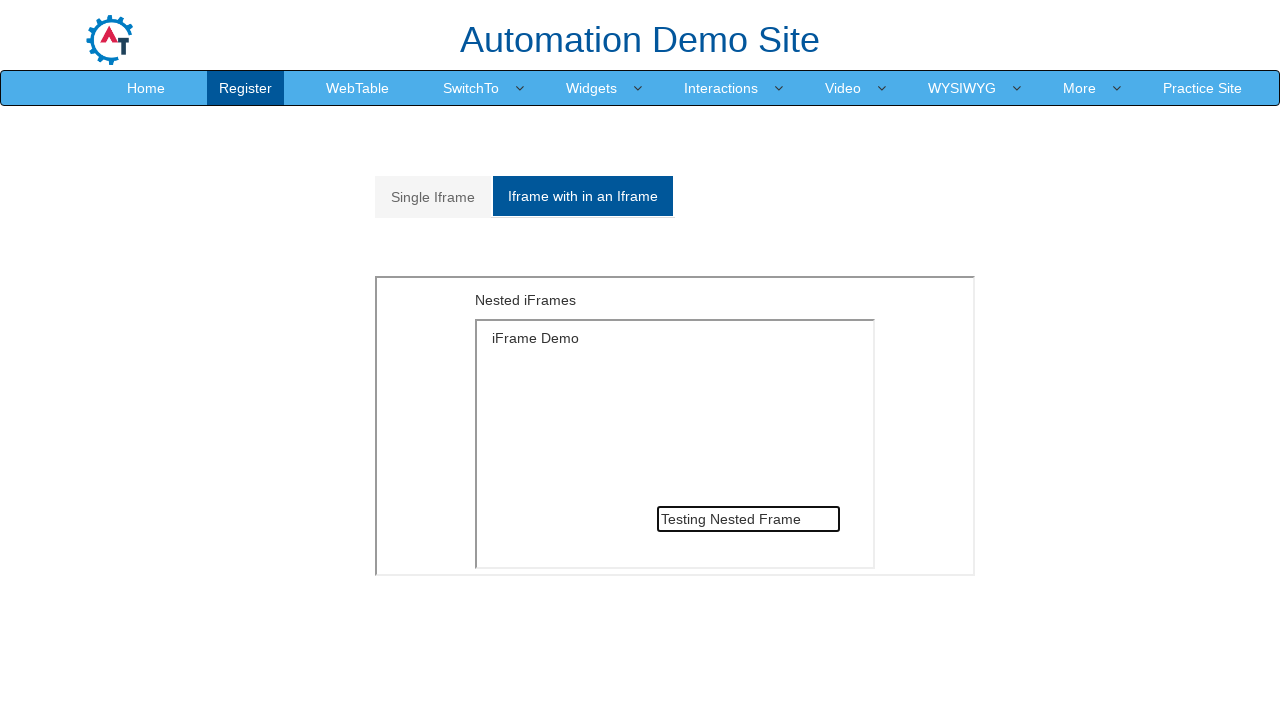